Tests element highlighting functionality by finding a specific element on a large page and applying a temporary red dashed border style using JavaScript execution

Starting URL: http://the-internet.herokuapp.com/large

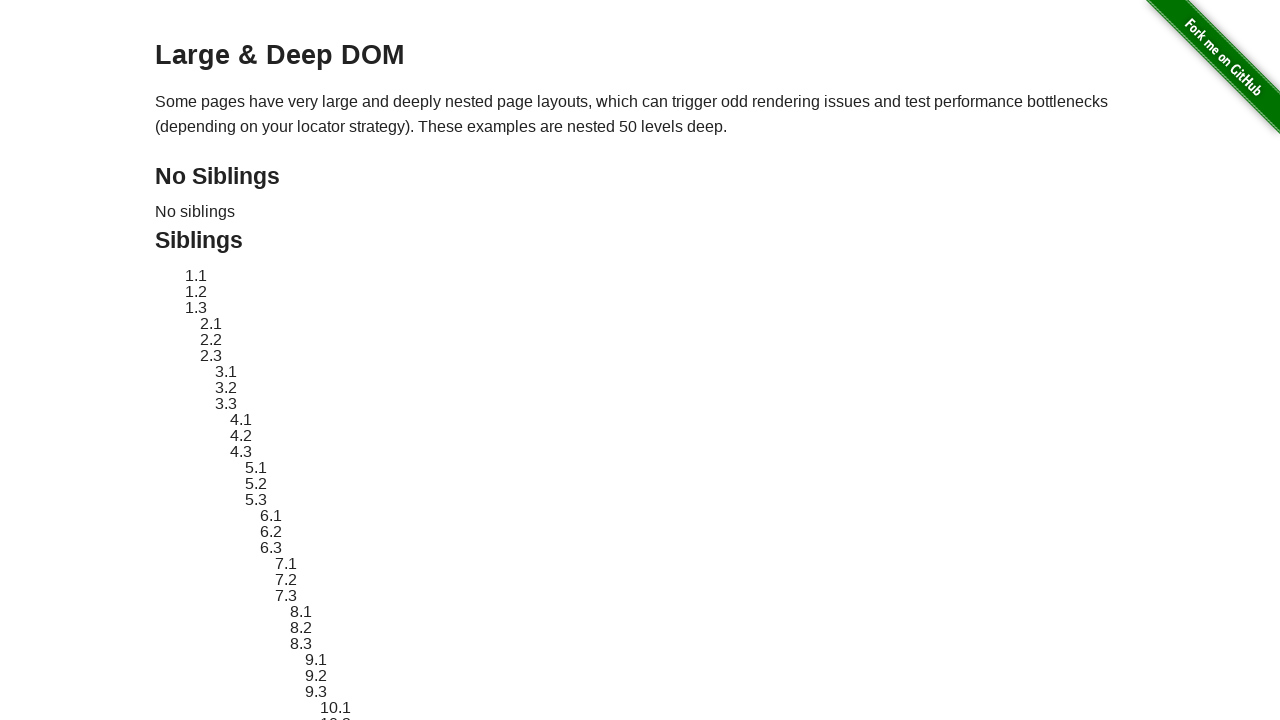

Located target element with ID 'sibling-2.3'
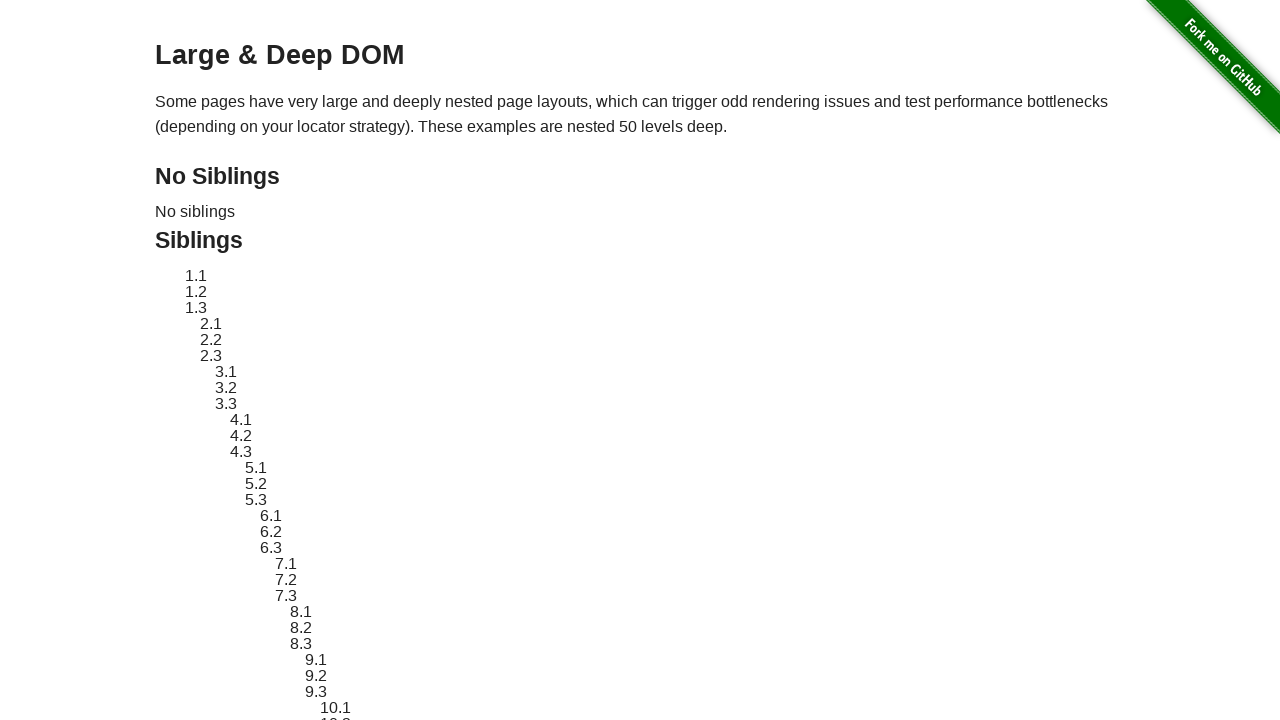

Element became visible
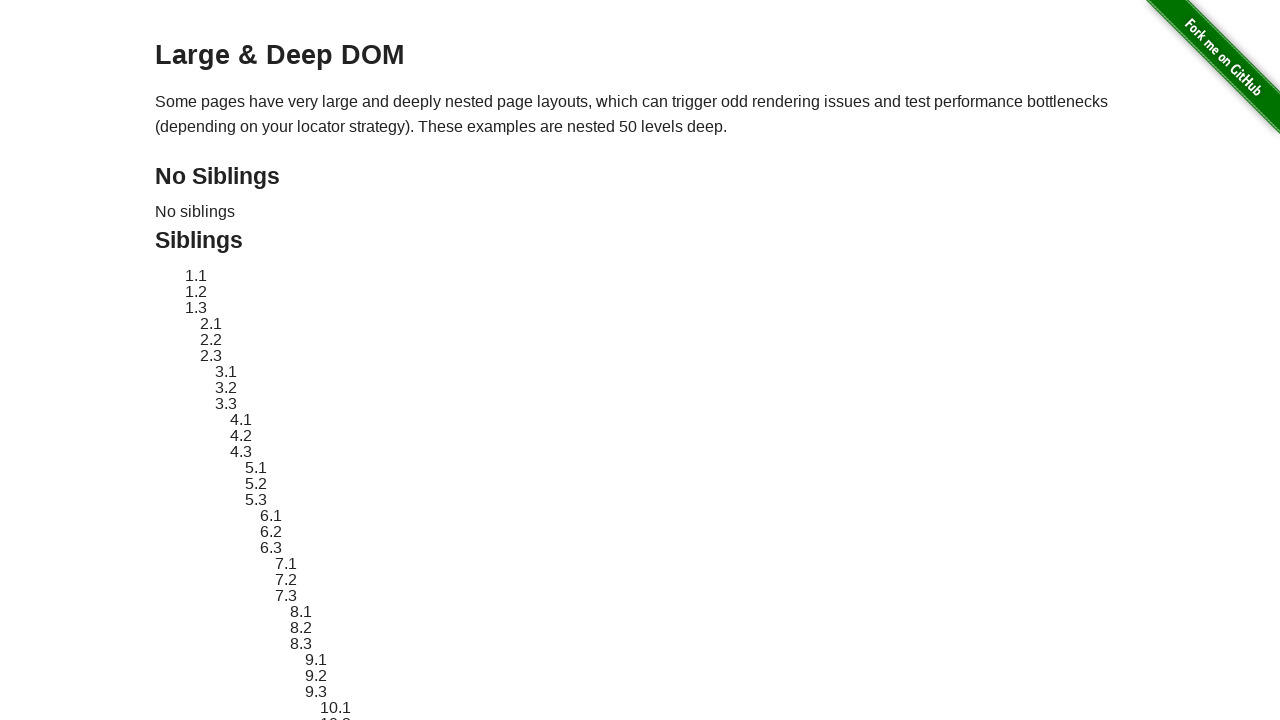

Retrieved original style attribute
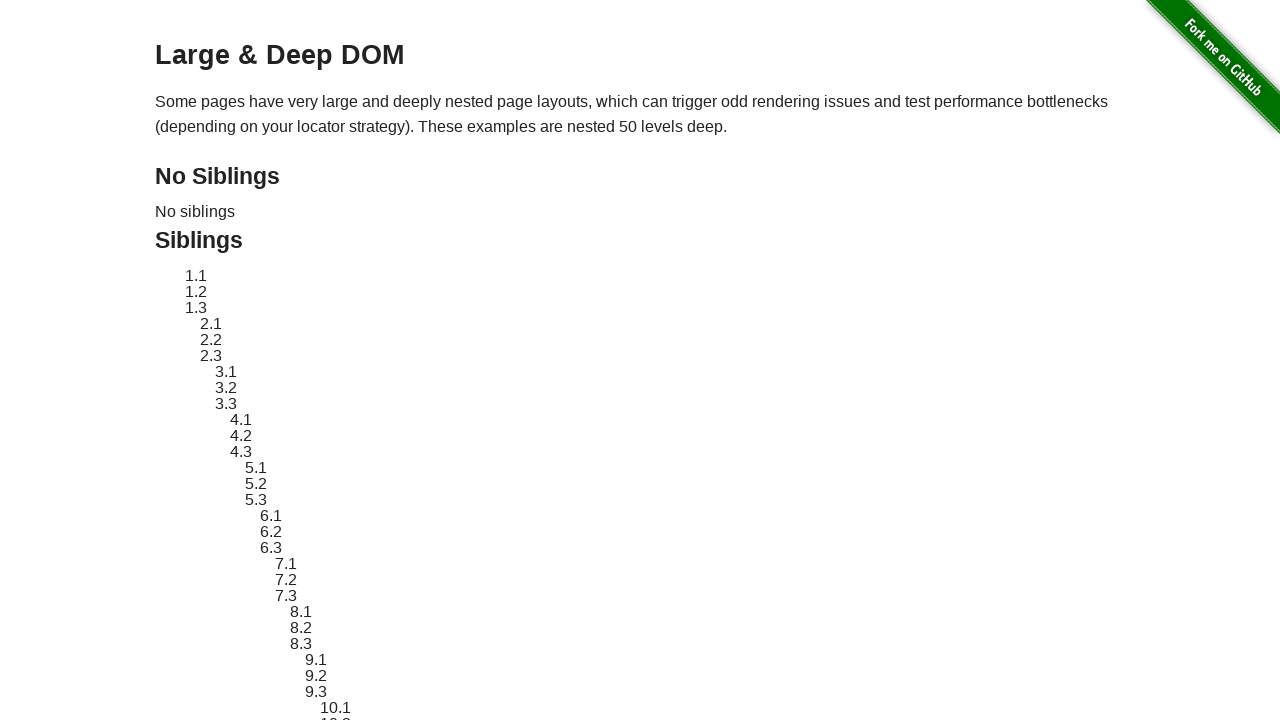

Applied red dashed border highlight to element
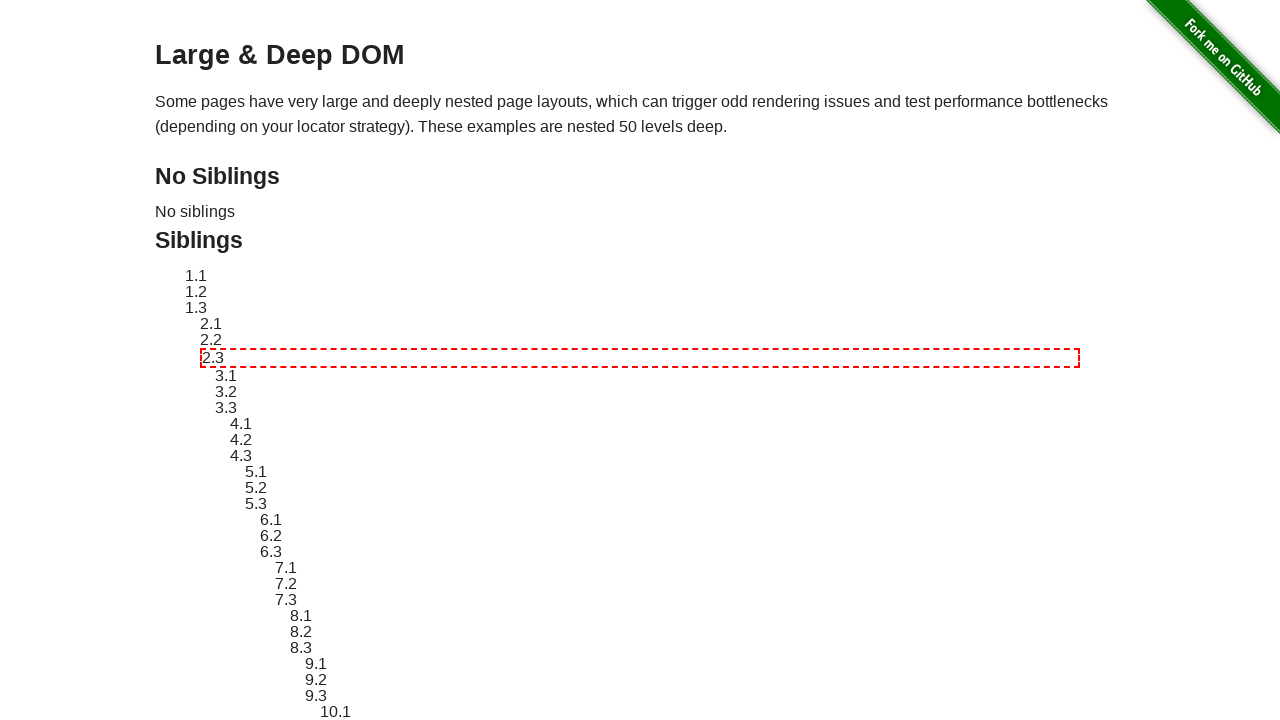

Waited 3 seconds to display the highlight
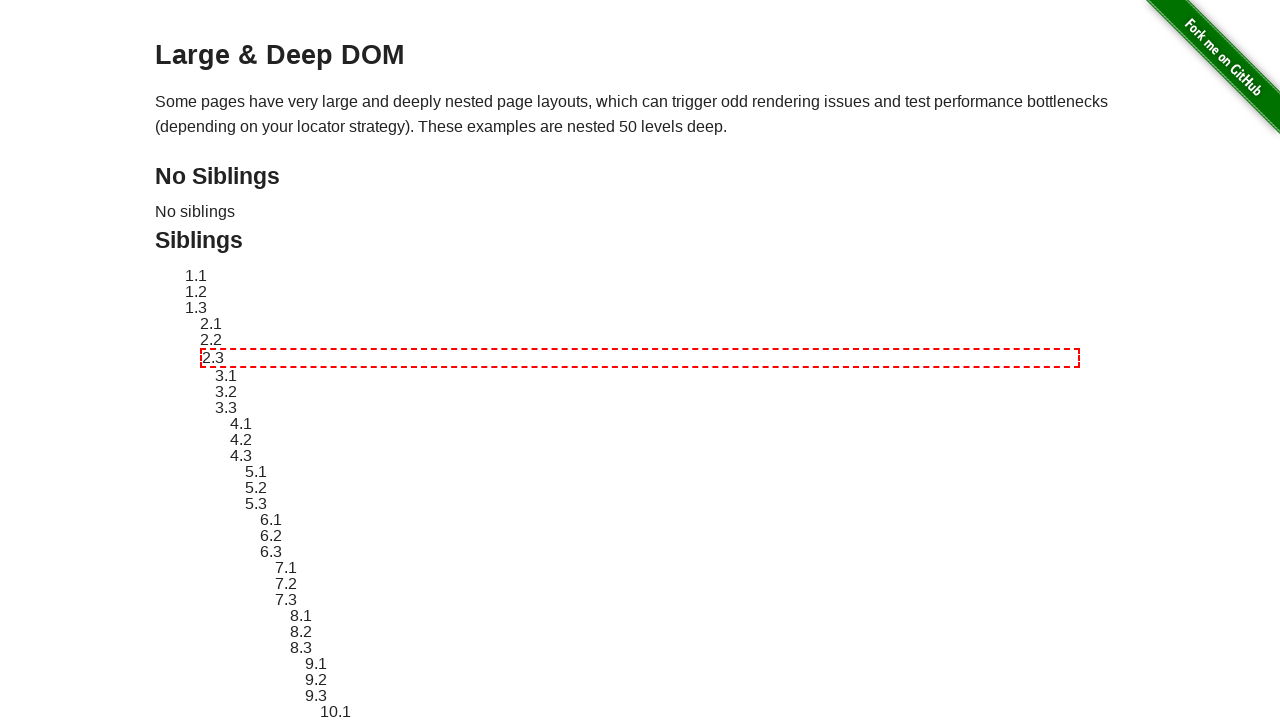

Restored original style to element
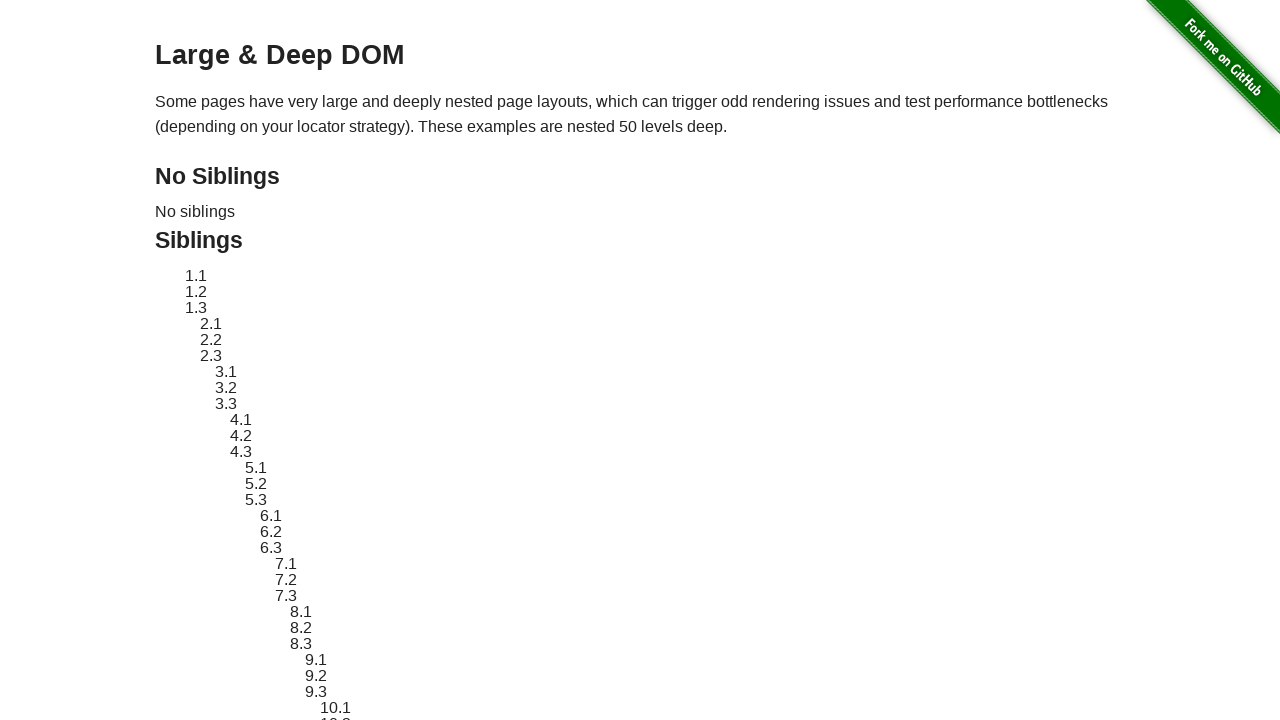

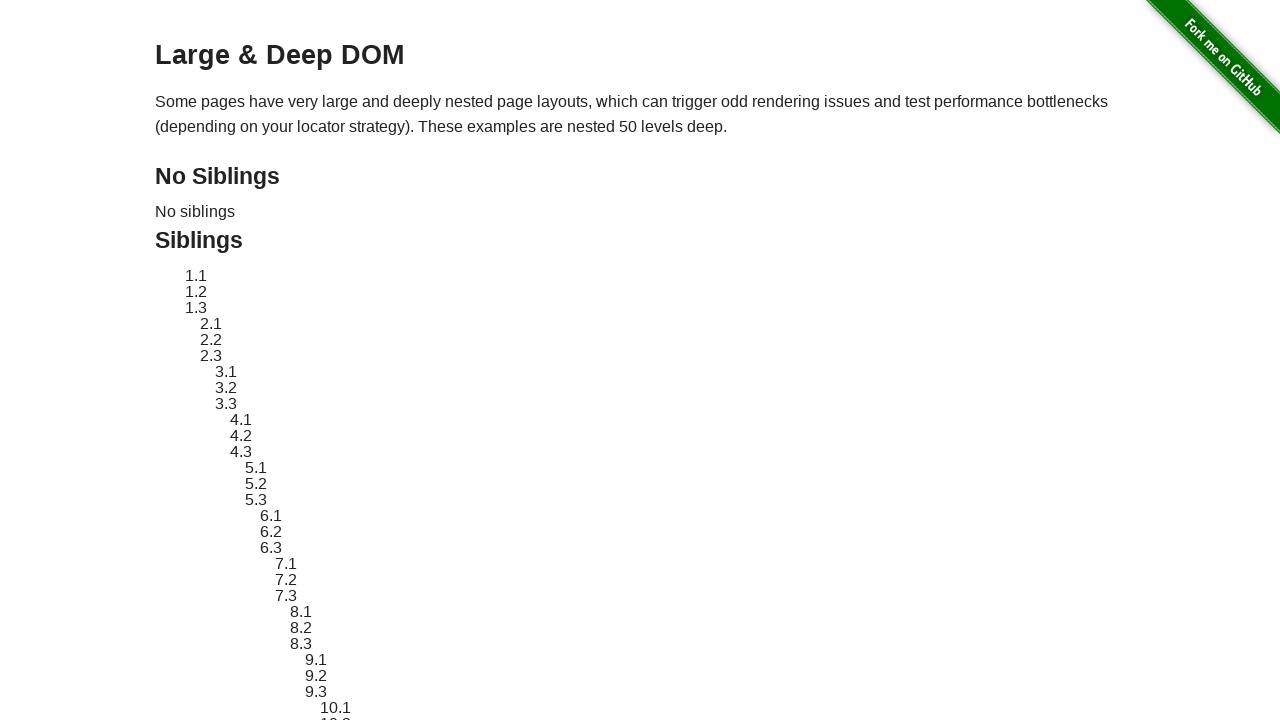